Tests un-marking items as complete by toggling the checkbox off

Starting URL: https://demo.playwright.dev/todomvc

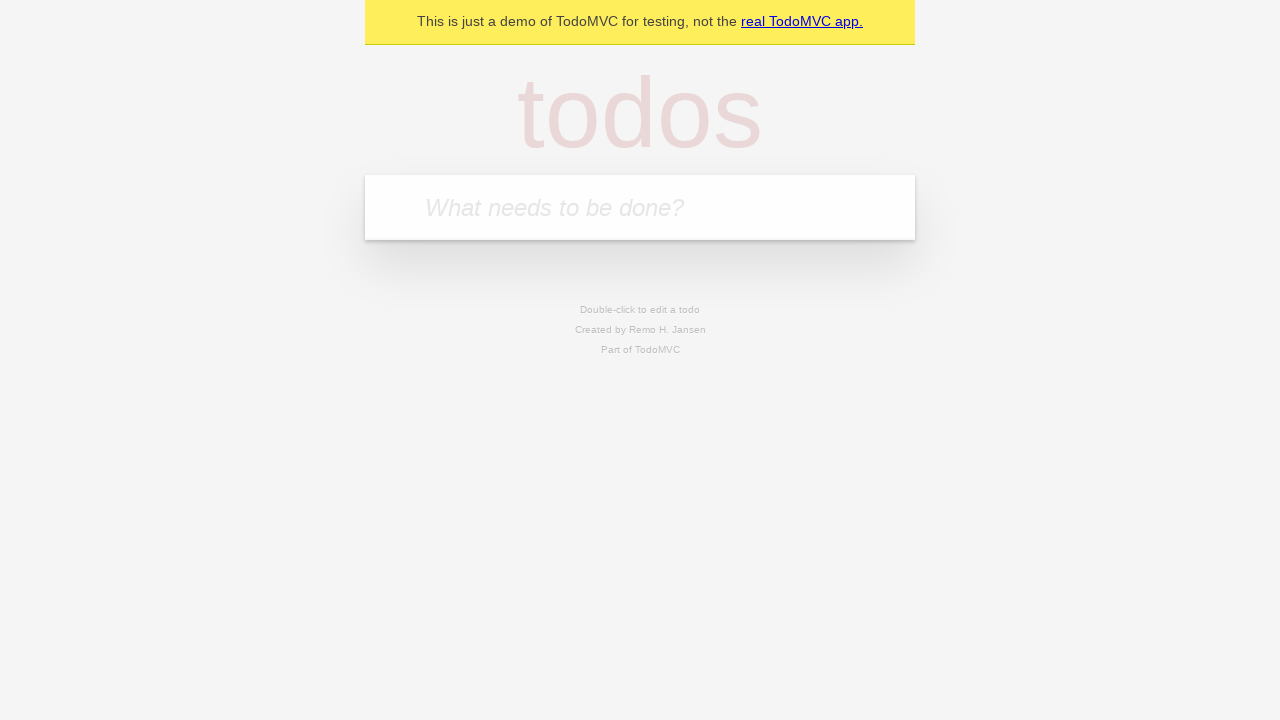

Filled new todo input with 'buy some cheese' on .new-todo
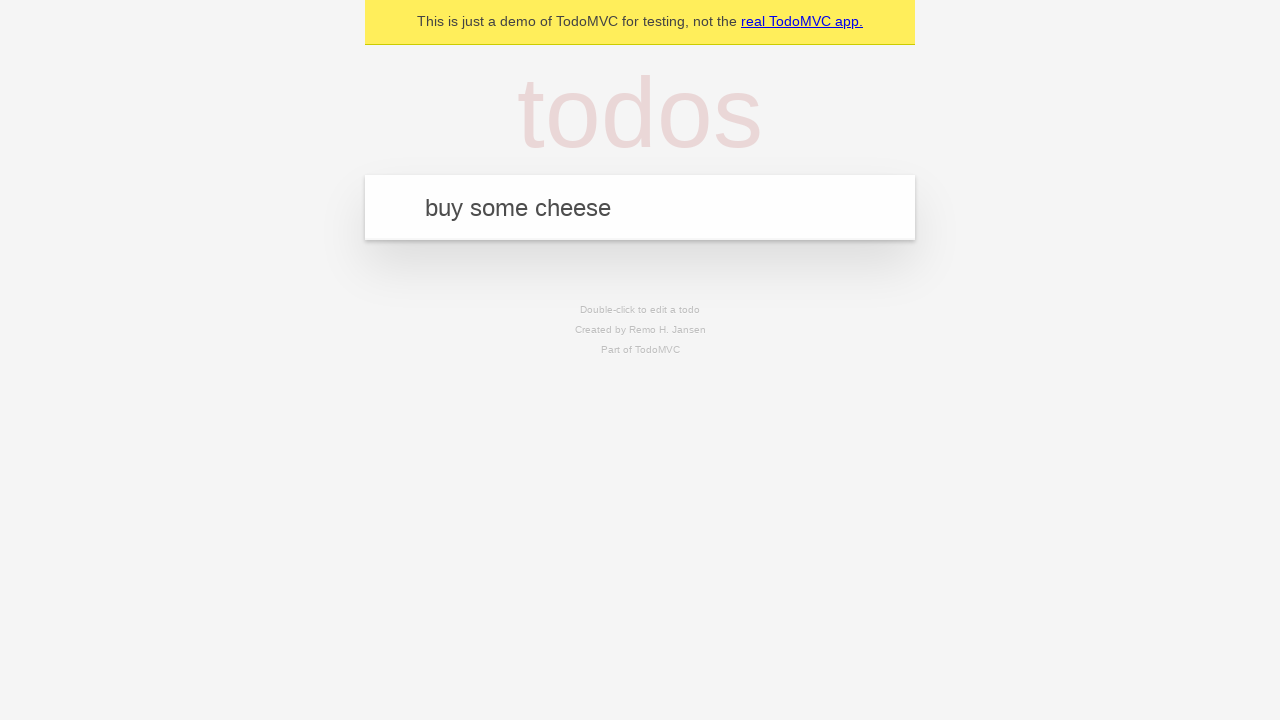

Pressed Enter to create first todo item on .new-todo
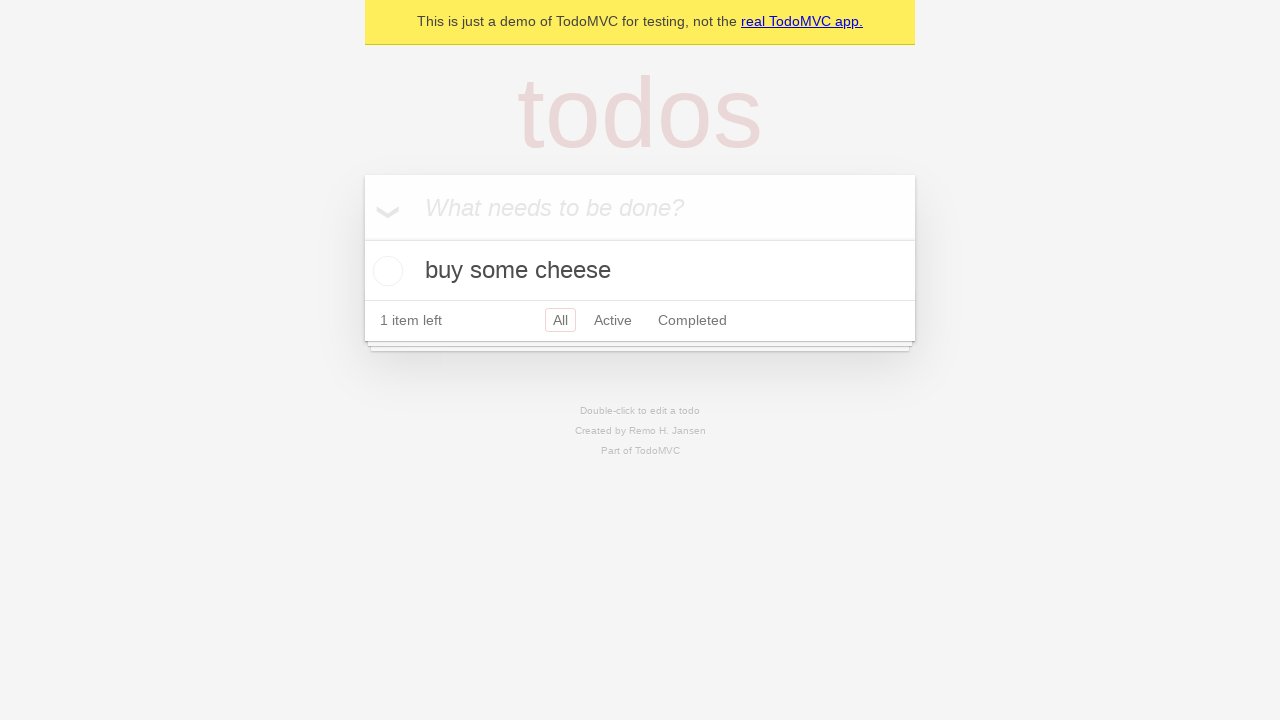

Filled new todo input with 'feed the cat' on .new-todo
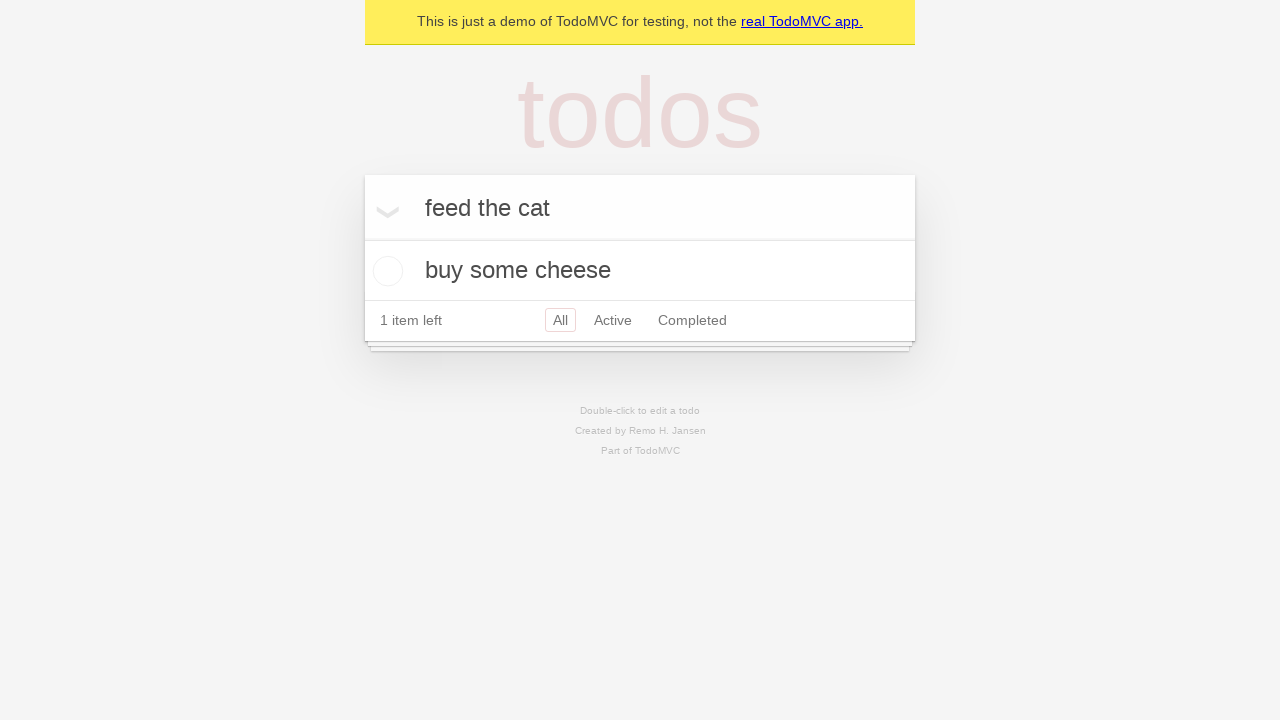

Pressed Enter to create second todo item on .new-todo
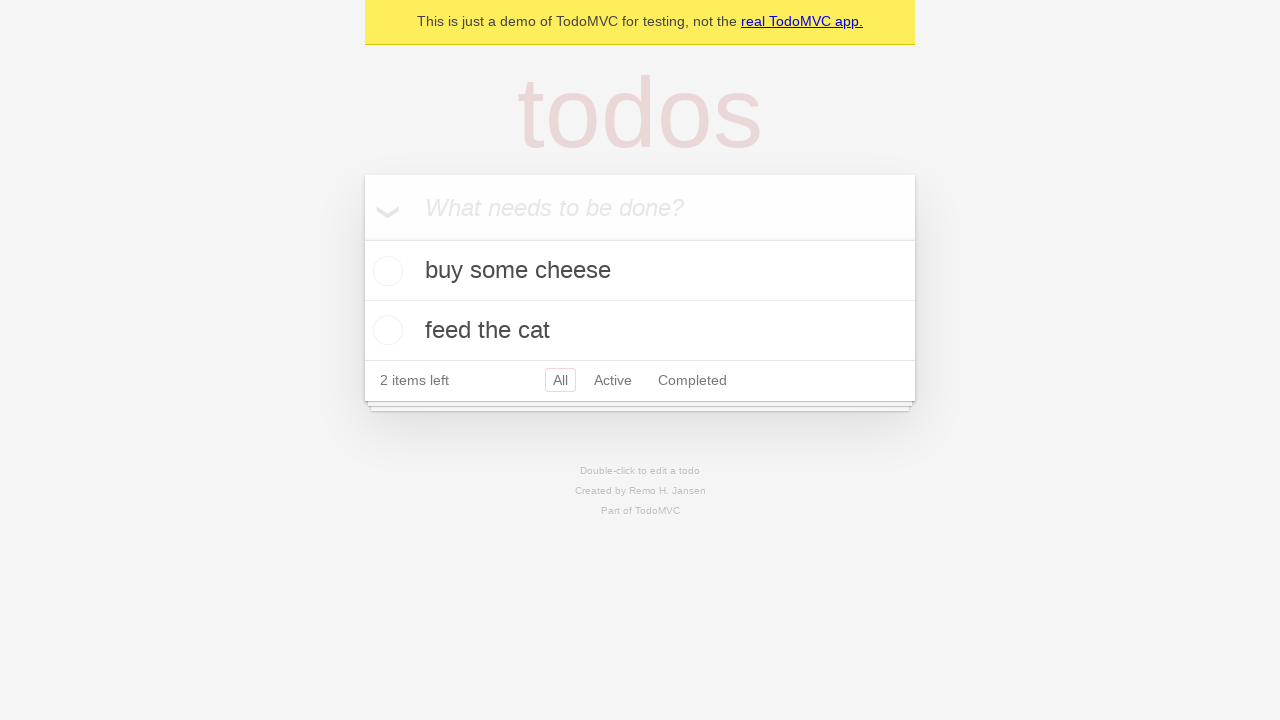

Waited for second todo item to appear in list
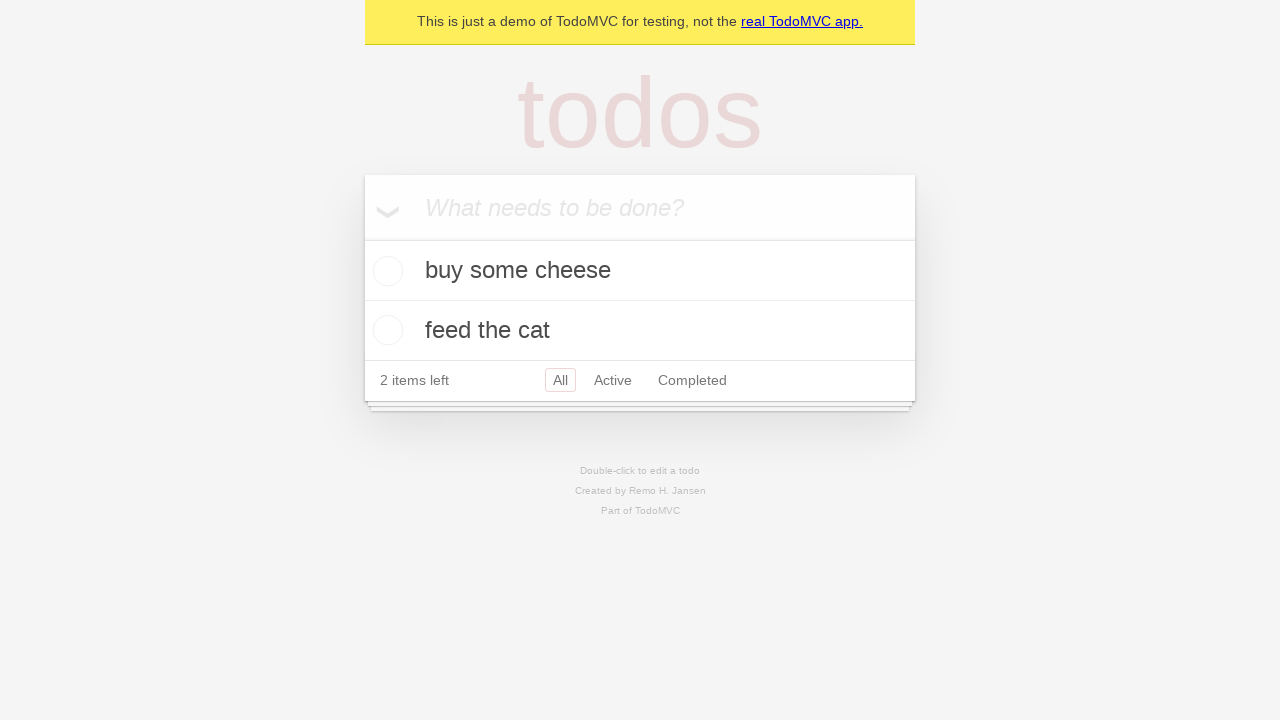

Checked first todo item as complete at (385, 271) on .todo-list li >> nth=0 >> .toggle
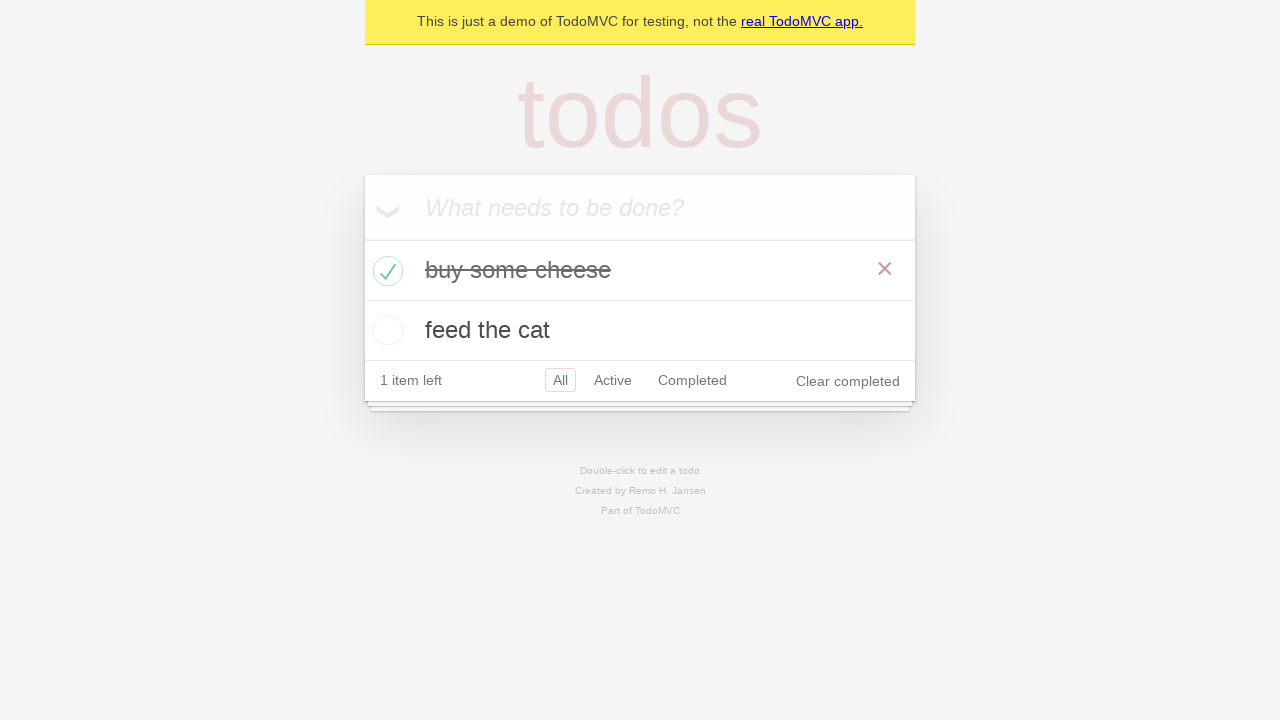

Unchecked first todo item to mark as incomplete at (385, 271) on .todo-list li >> nth=0 >> .toggle
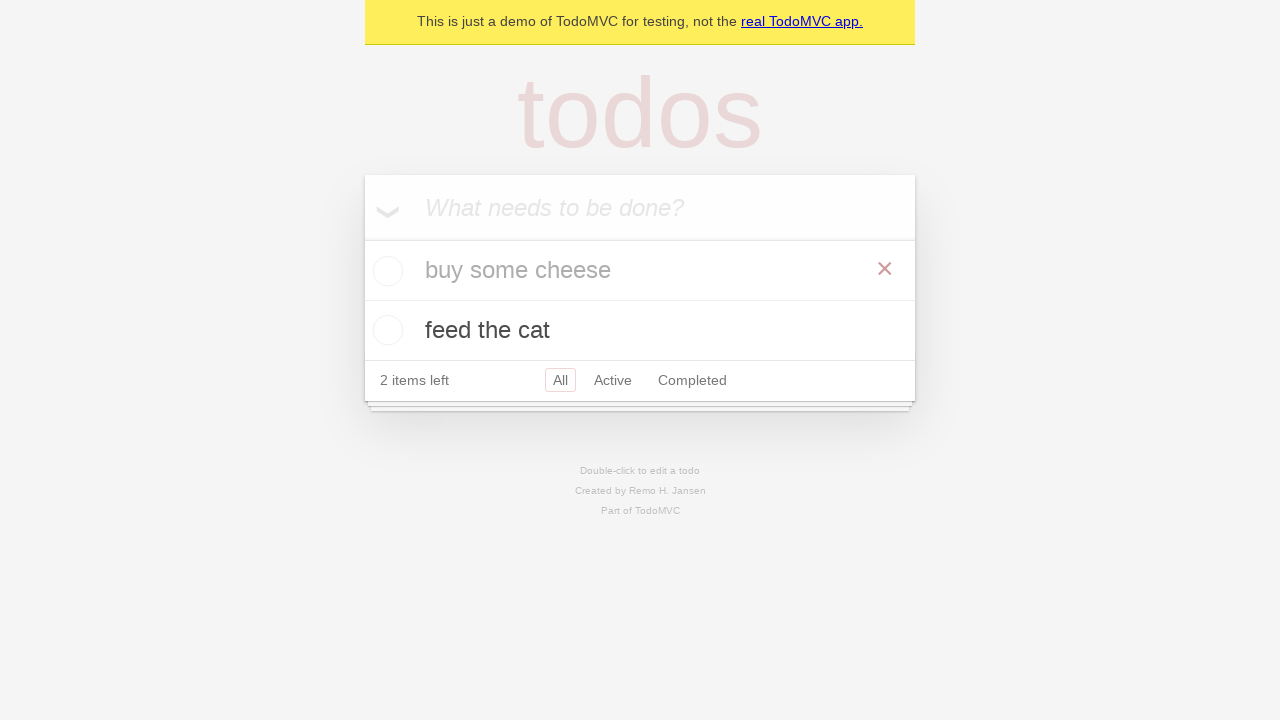

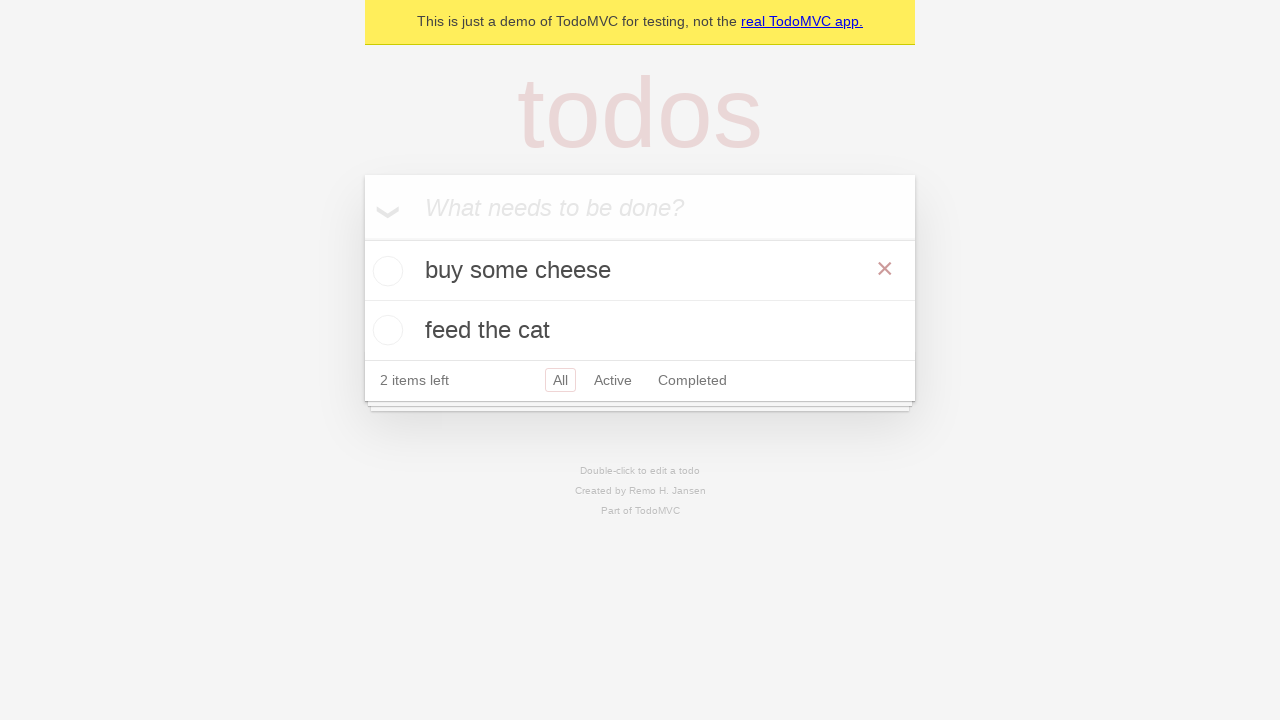